Navigates to the RedBus homepage and waits for it to load

Starting URL: https://www.redbus.in/

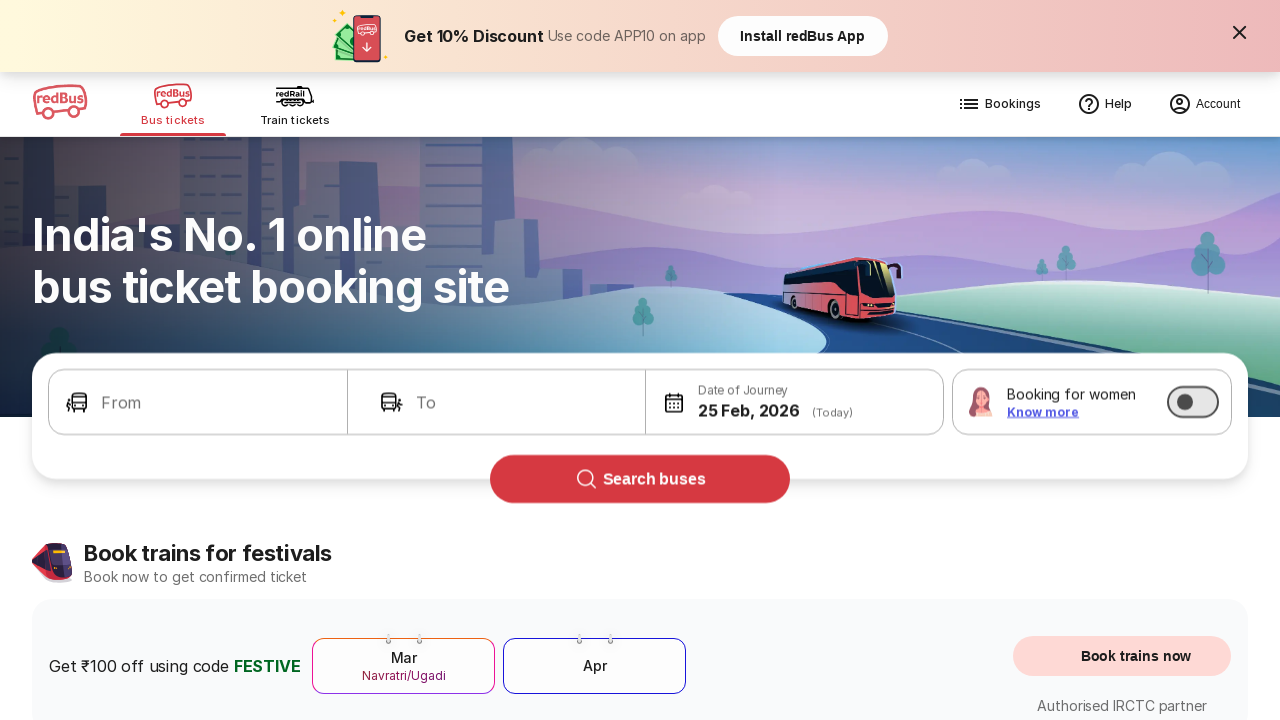

Waited 3 seconds for RedBus homepage to load
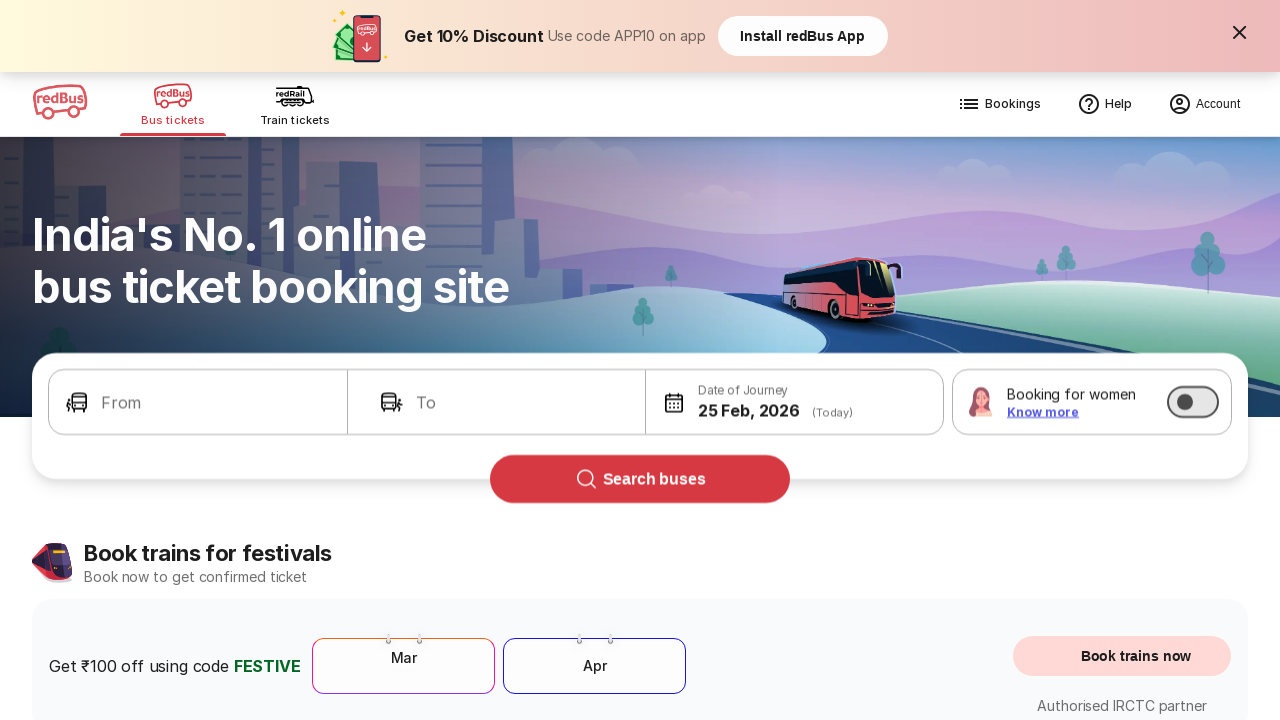

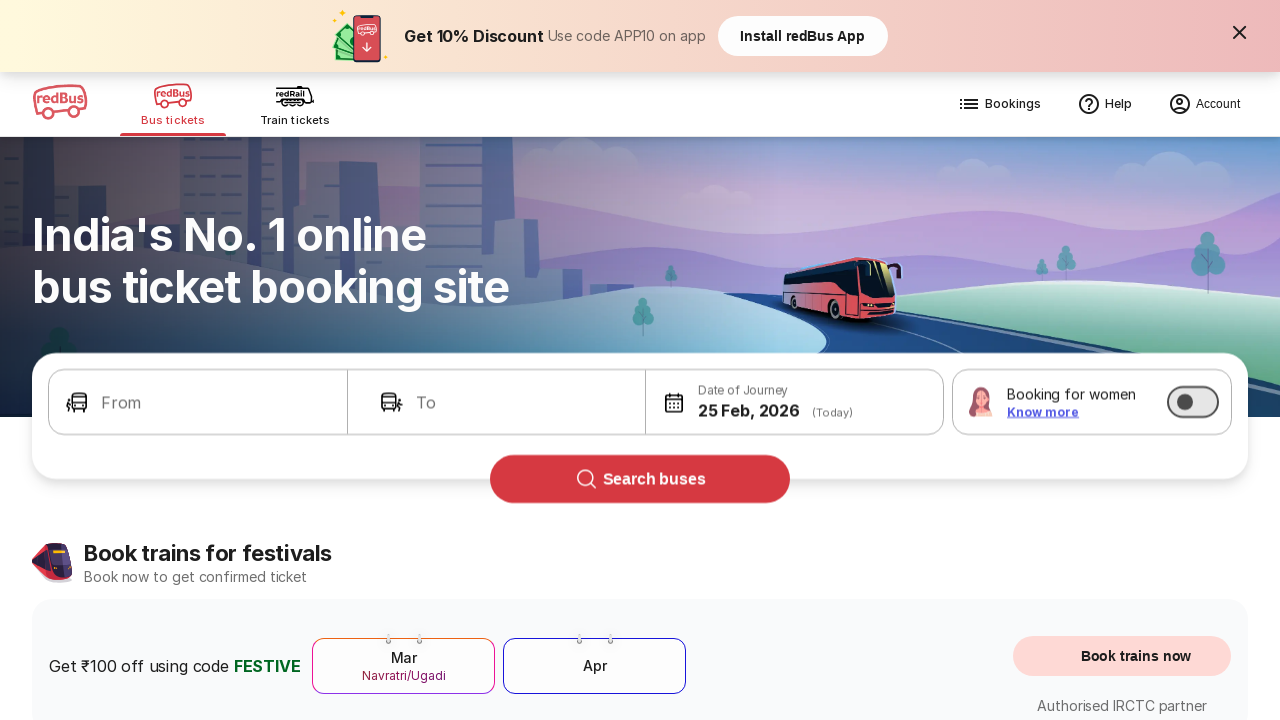